Tests jQuery UI slider functionality by dragging the slider handle 300 pixels to the right

Starting URL: https://jqueryui.com/slider/

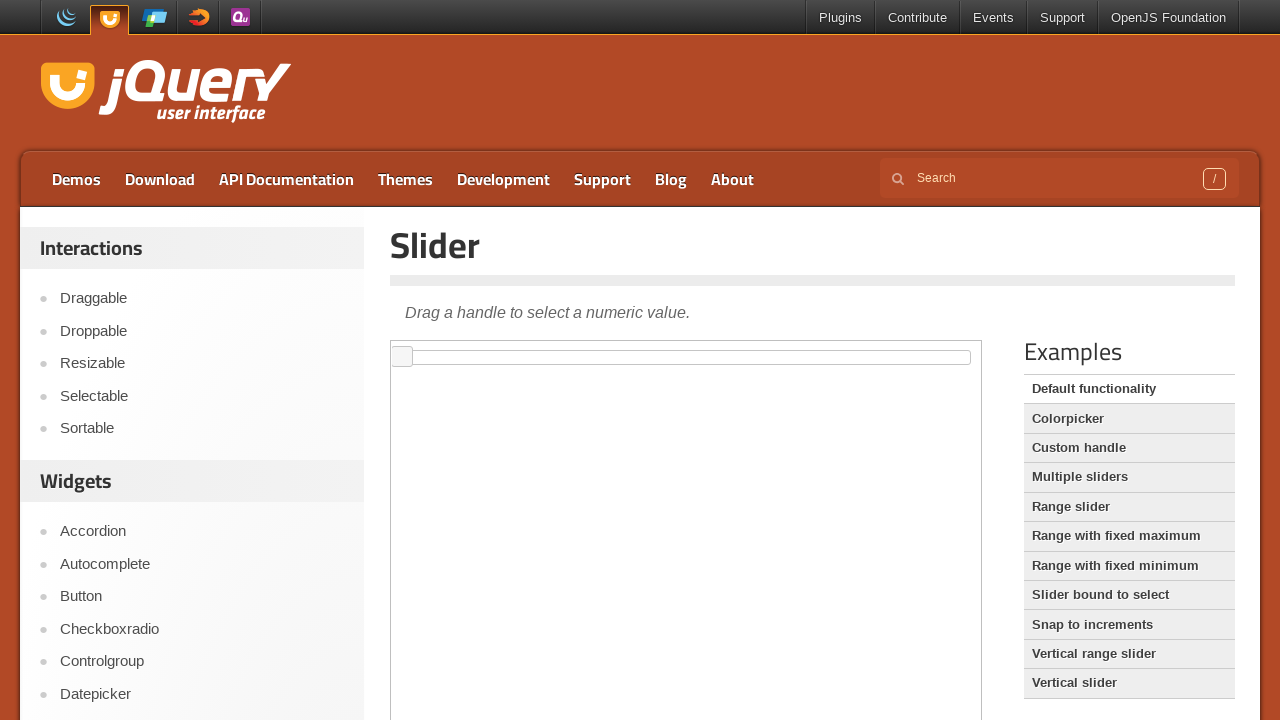

Located the iframe containing the slider
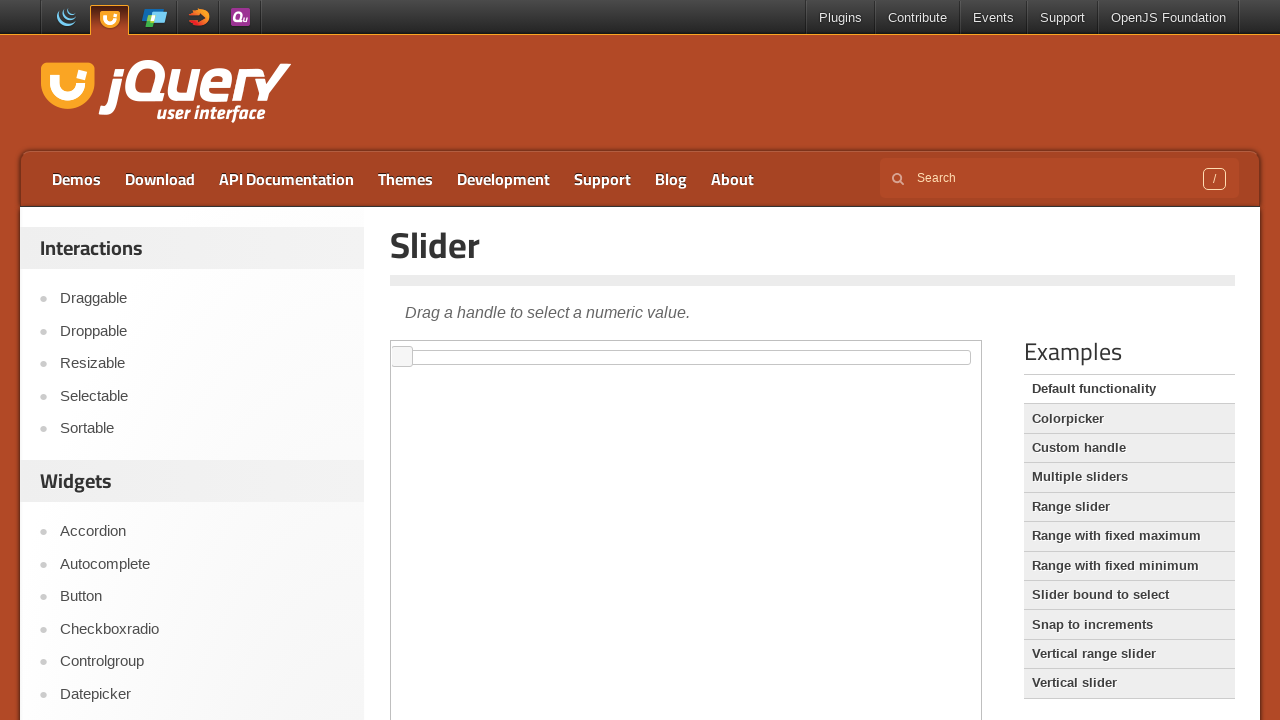

Located the slider handle element
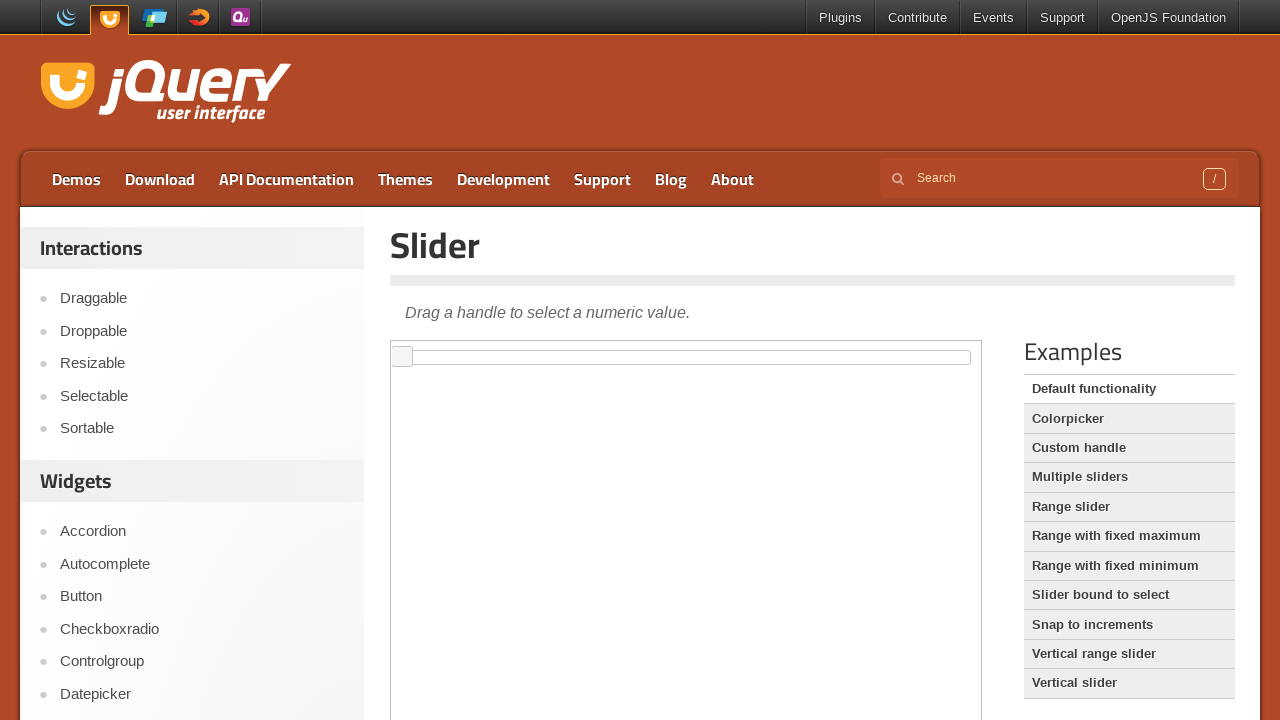

Dragged slider handle 300 pixels to the right at (693, 347)
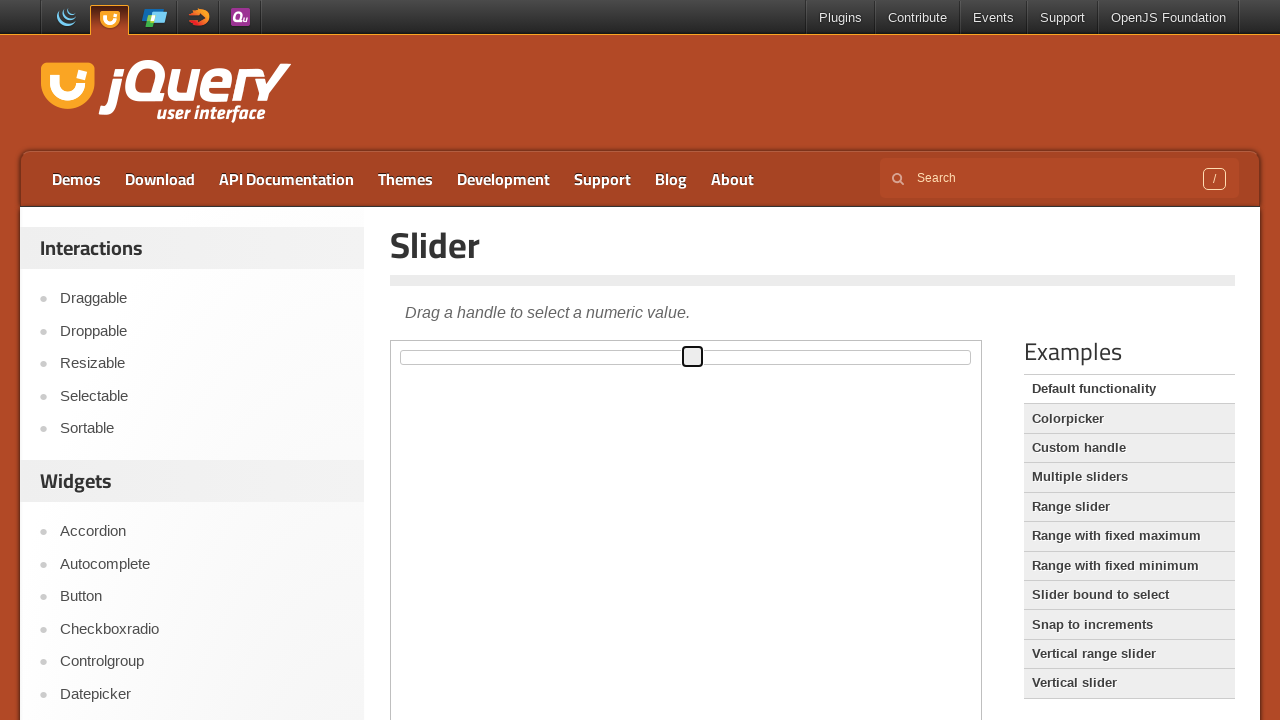

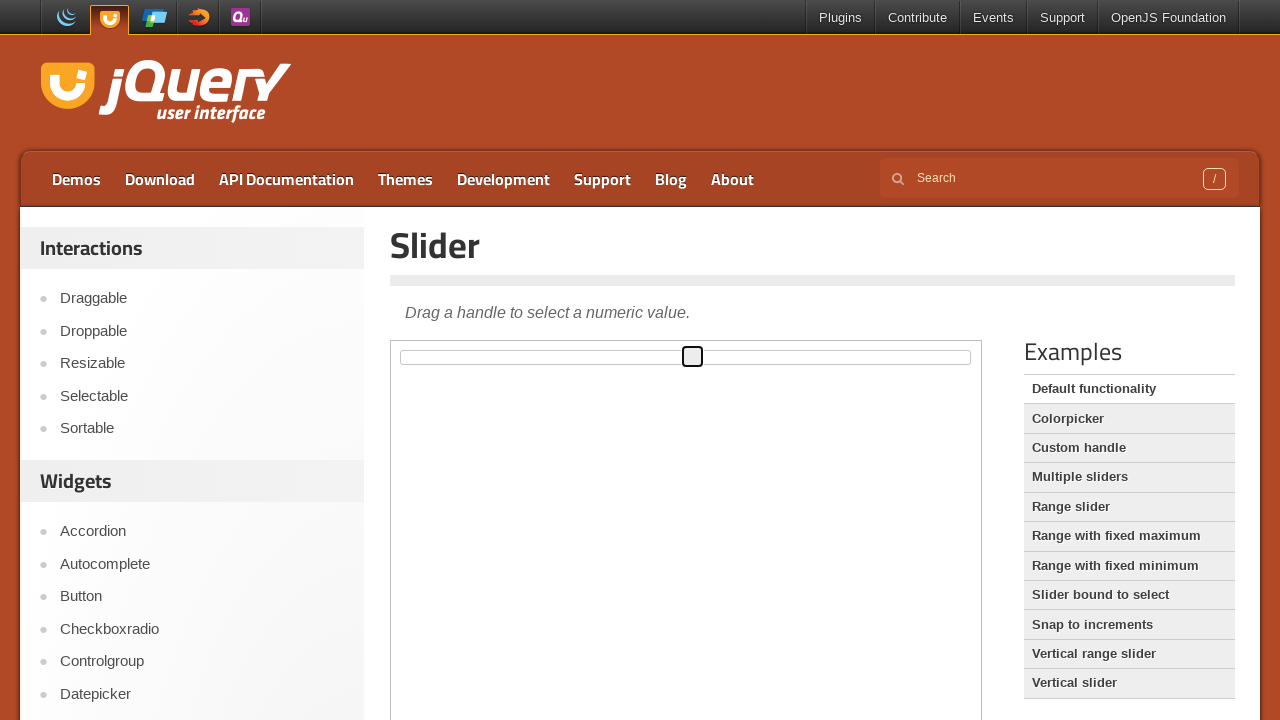